Tests iframe interaction by locating an iframe, clicking on a lifetime access link within it, and verifying text content is present

Starting URL: https://rahulshettyacademy.com/AutomationPractice/

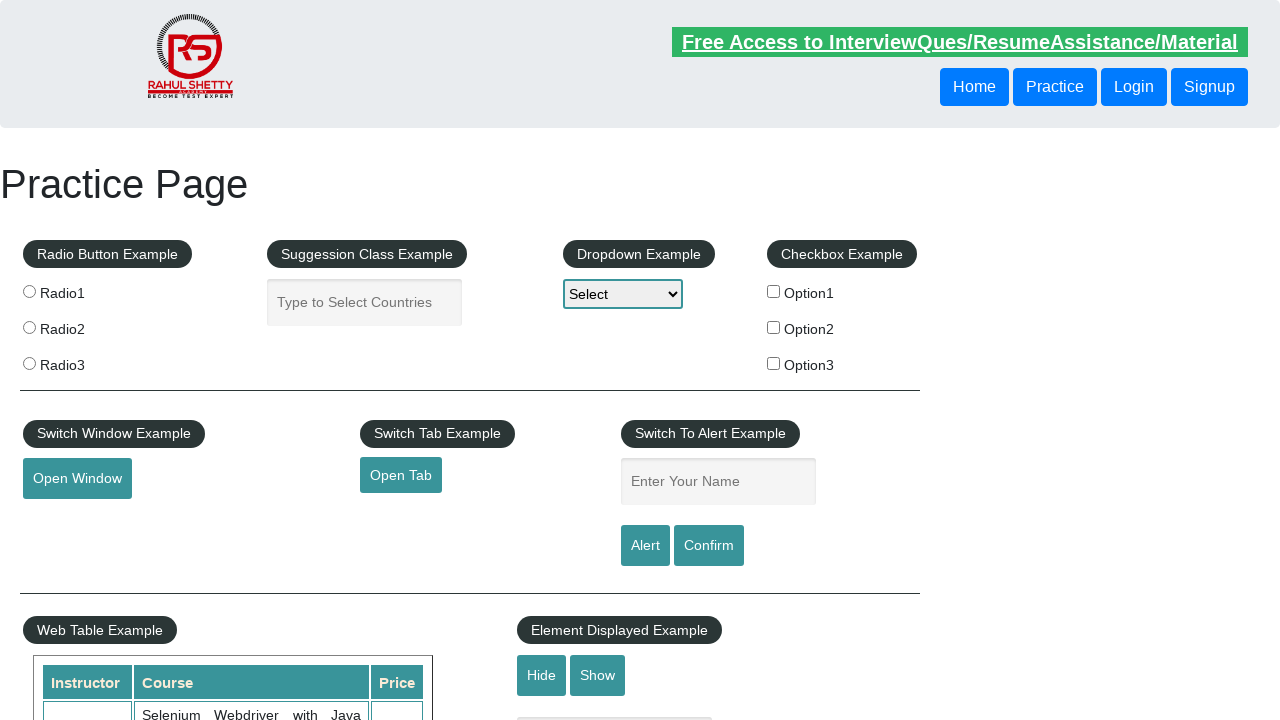

Located iframe with id 'courses-iframe'
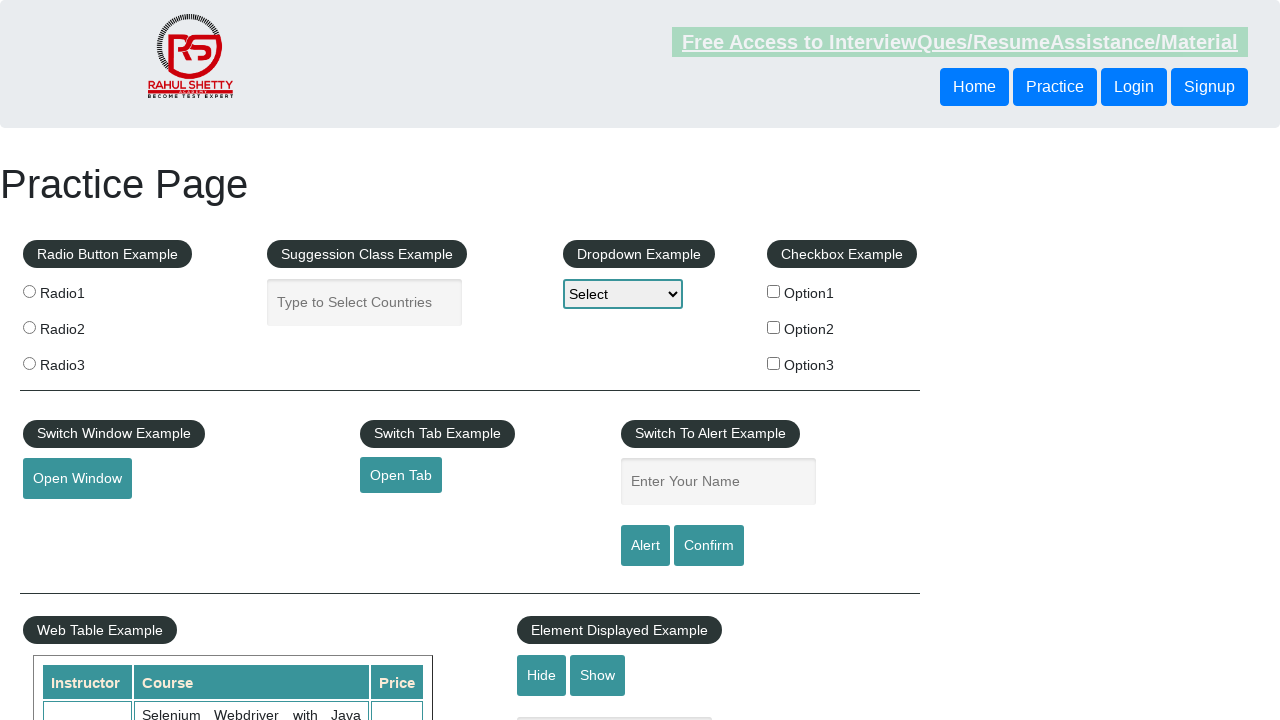

Clicked lifetime access link within iframe at (307, 360) on #courses-iframe >> internal:control=enter-frame >> li a[href*='lifetime-access']
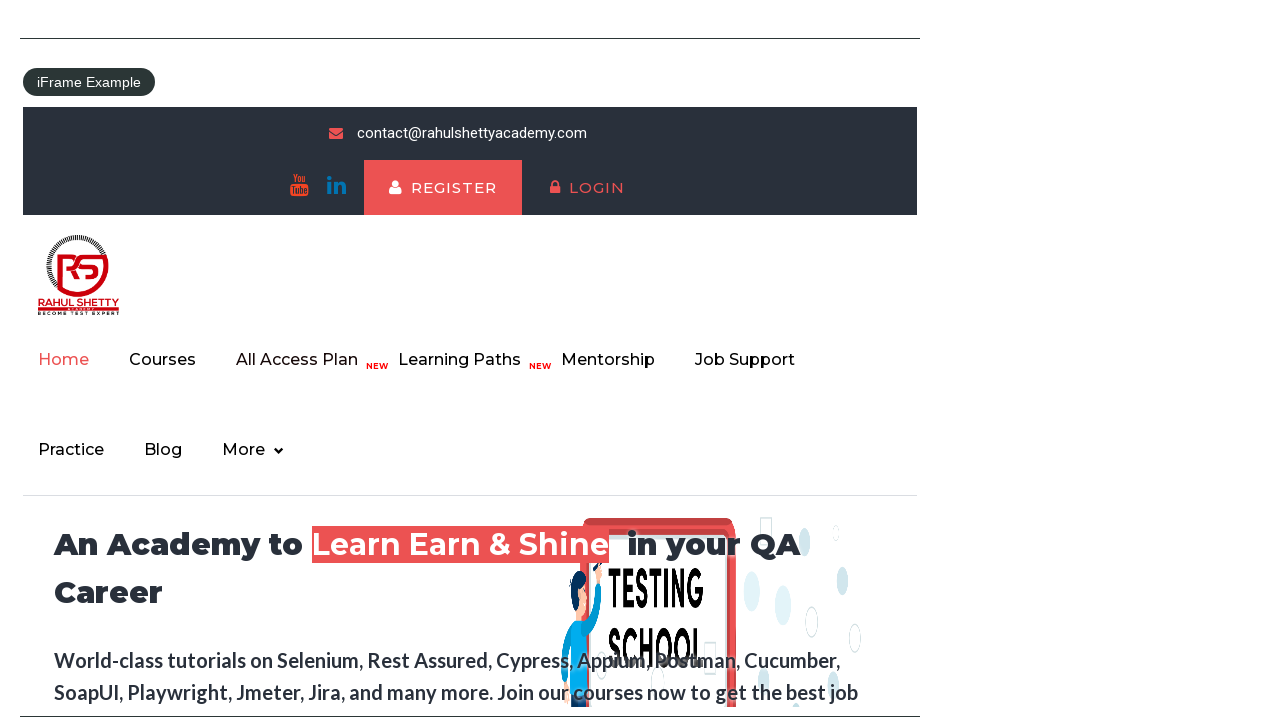

Verified text content element is present in iframe
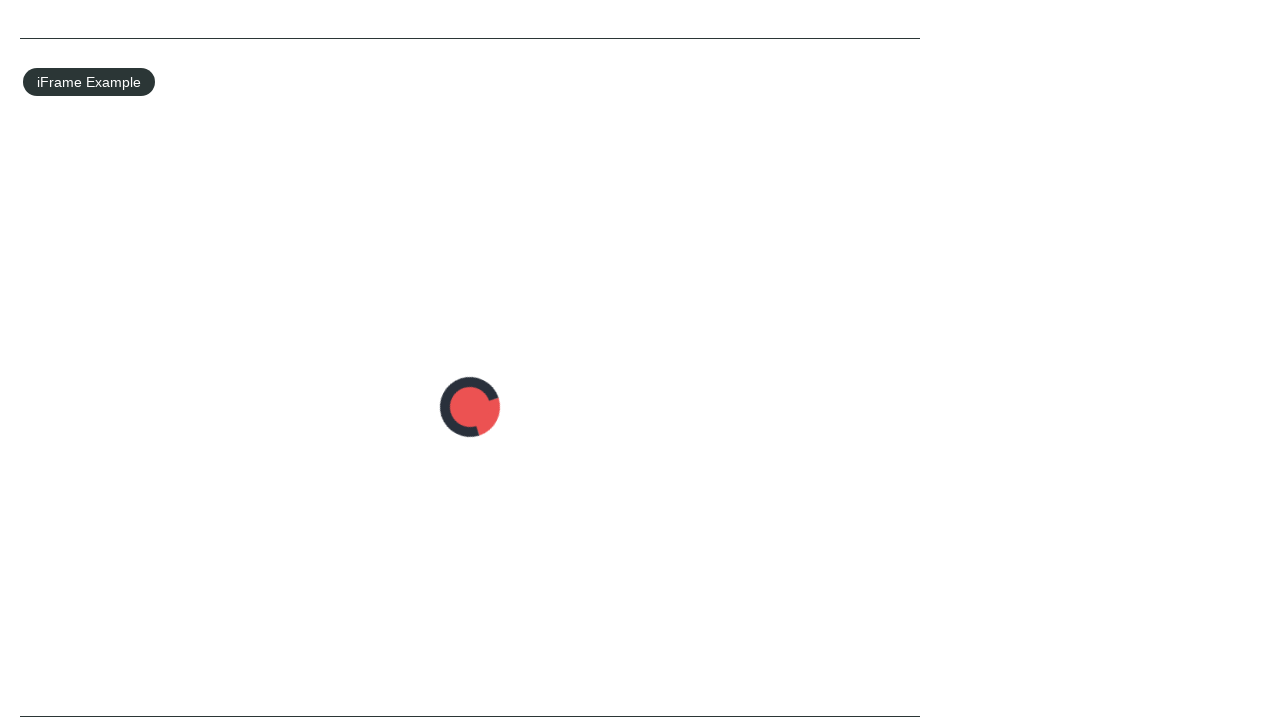

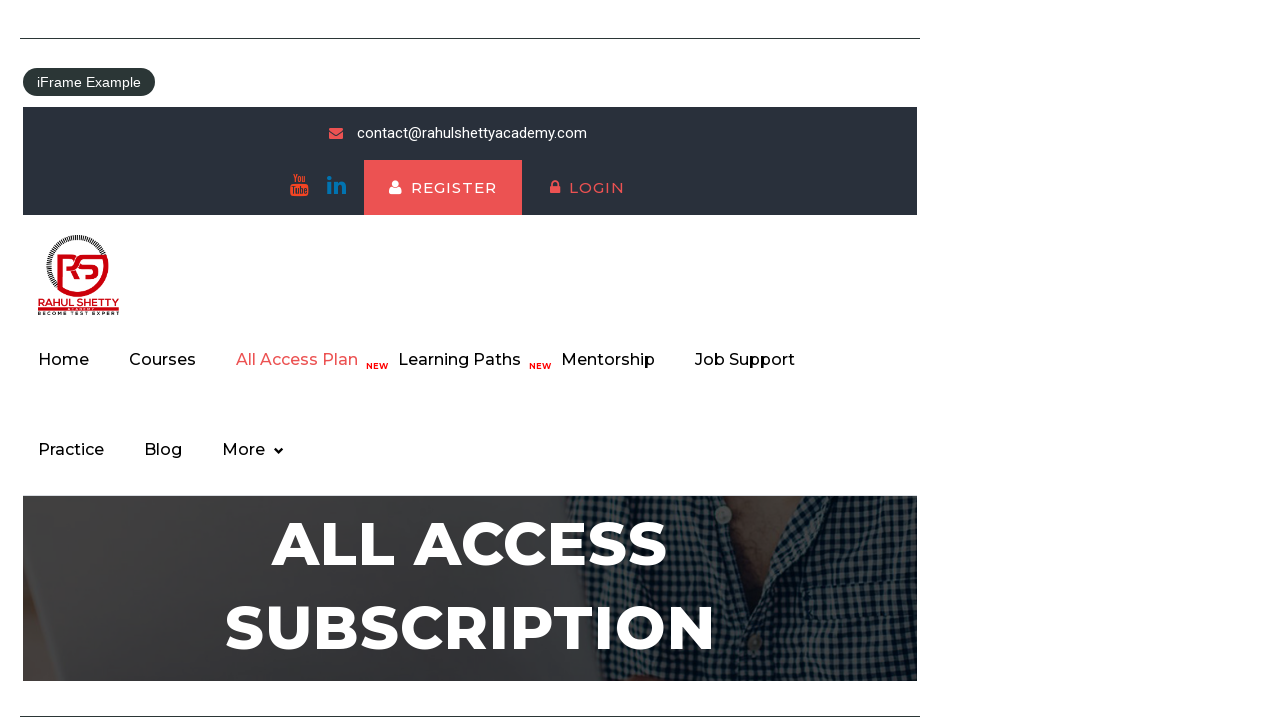